Tests the round trip radio button functionality on a flight booking practice page, verifying that clicking the round trip option enables the return date field by checking style attribute changes

Starting URL: https://rahulshettyacademy.com/dropdownsPractise/

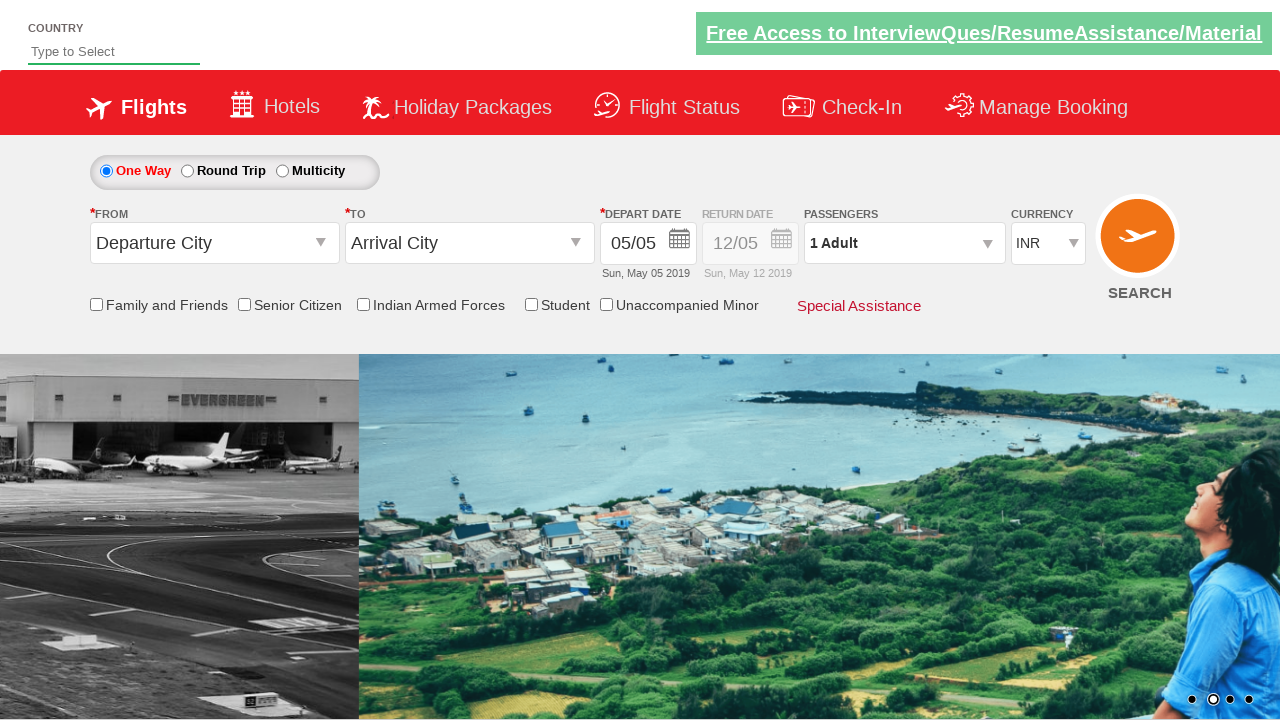

Retrieved initial style attribute of return date field container (Div1)
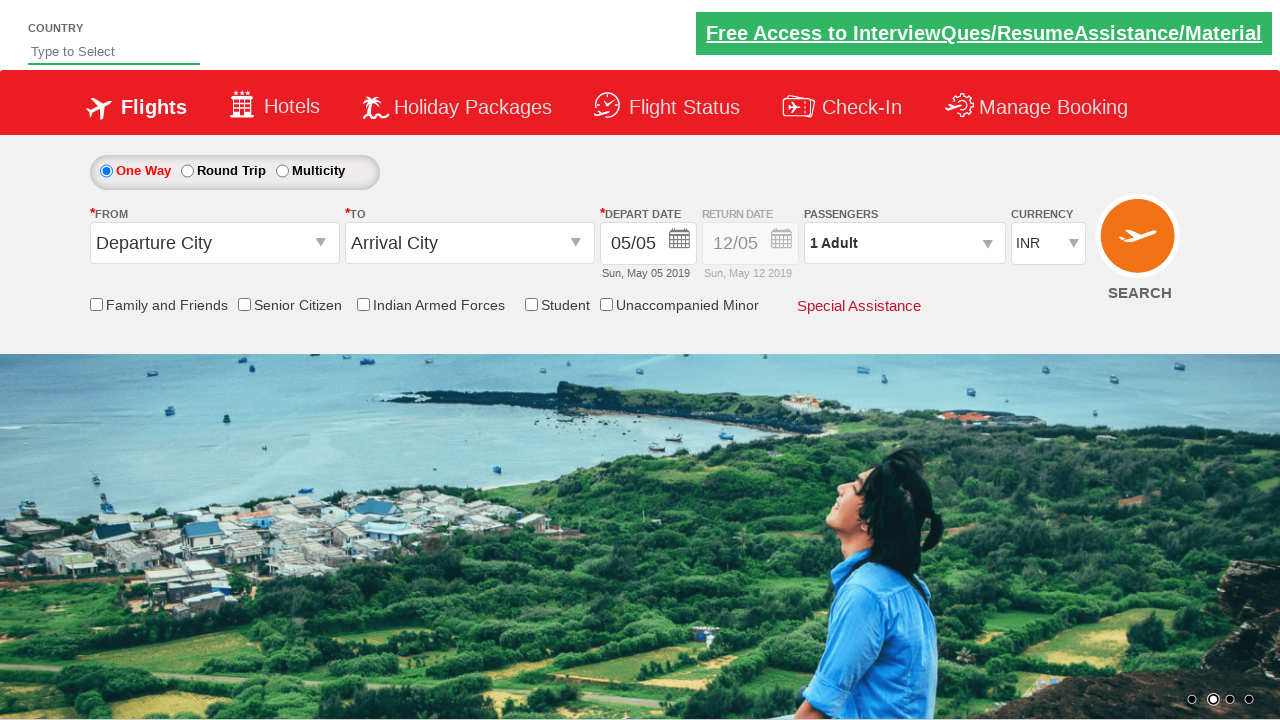

Checked if return date field is initially enabled
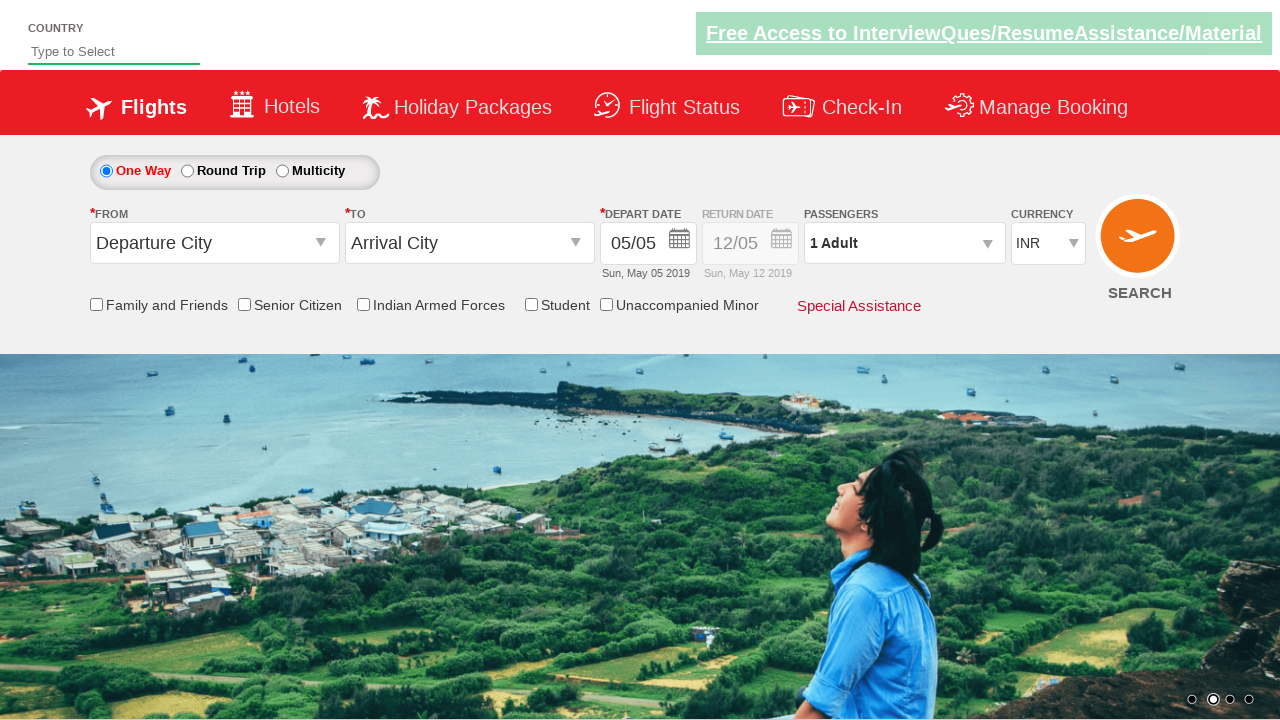

Clicked on Round Trip radio button to enable return date field at (187, 171) on #ctl00_mainContent_rbtnl_Trip_1
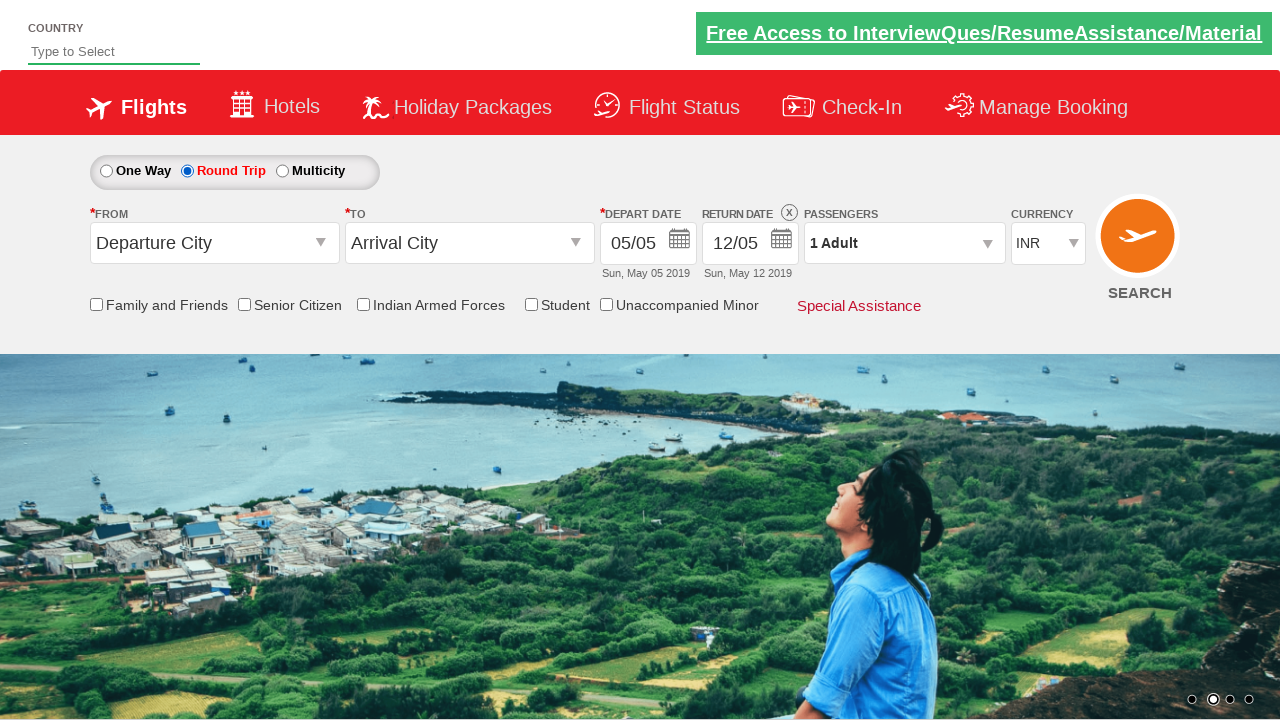

Retrieved updated style attribute of return date field container after selecting round trip
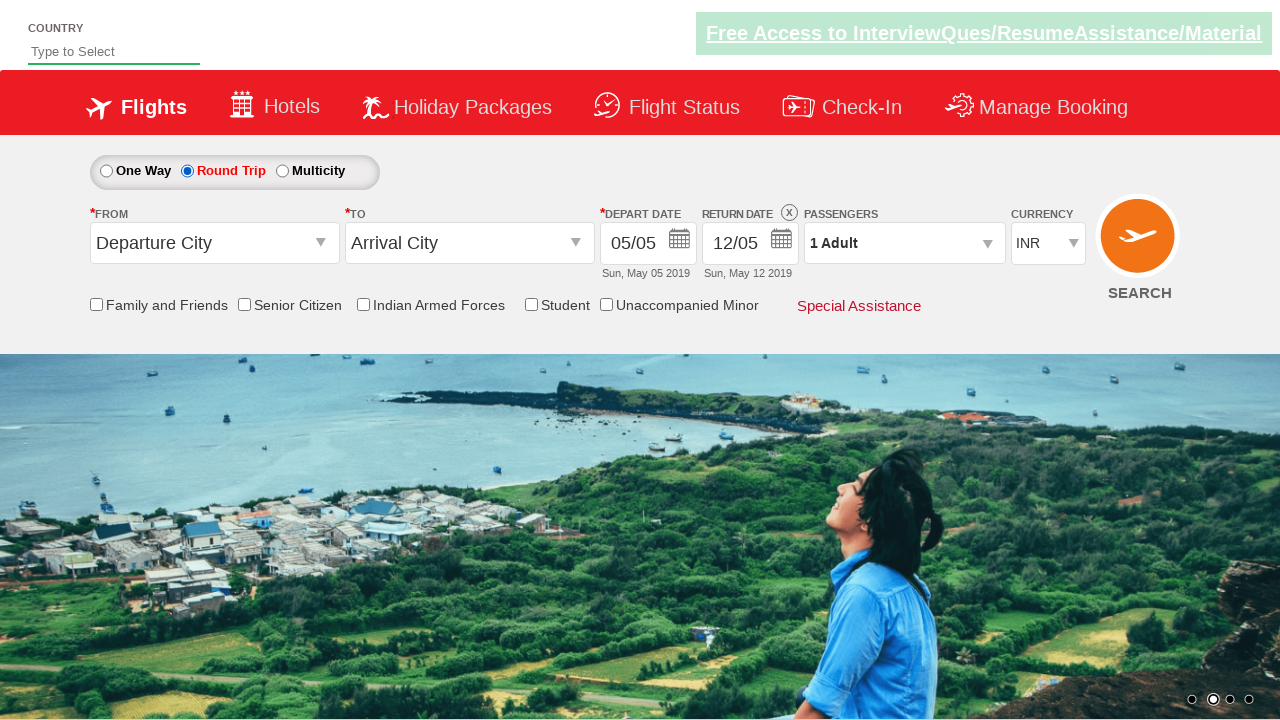

Verified that return date field is now enabled after selecting round trip option
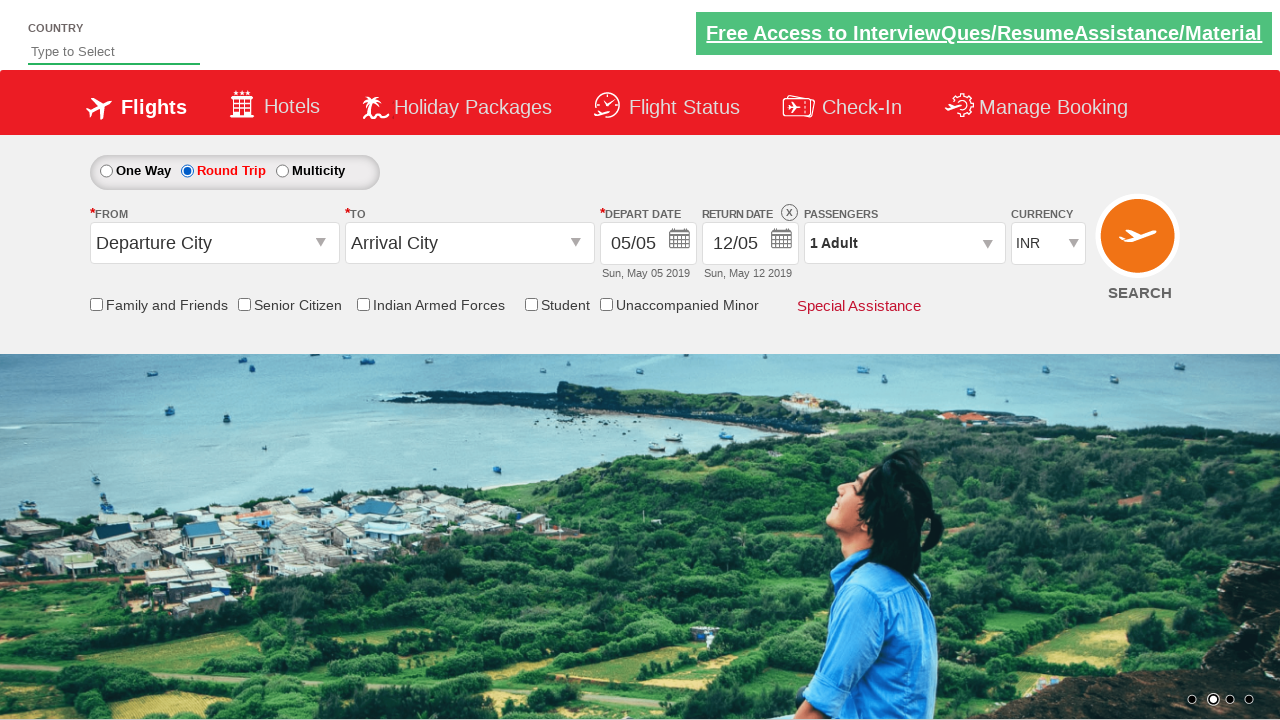

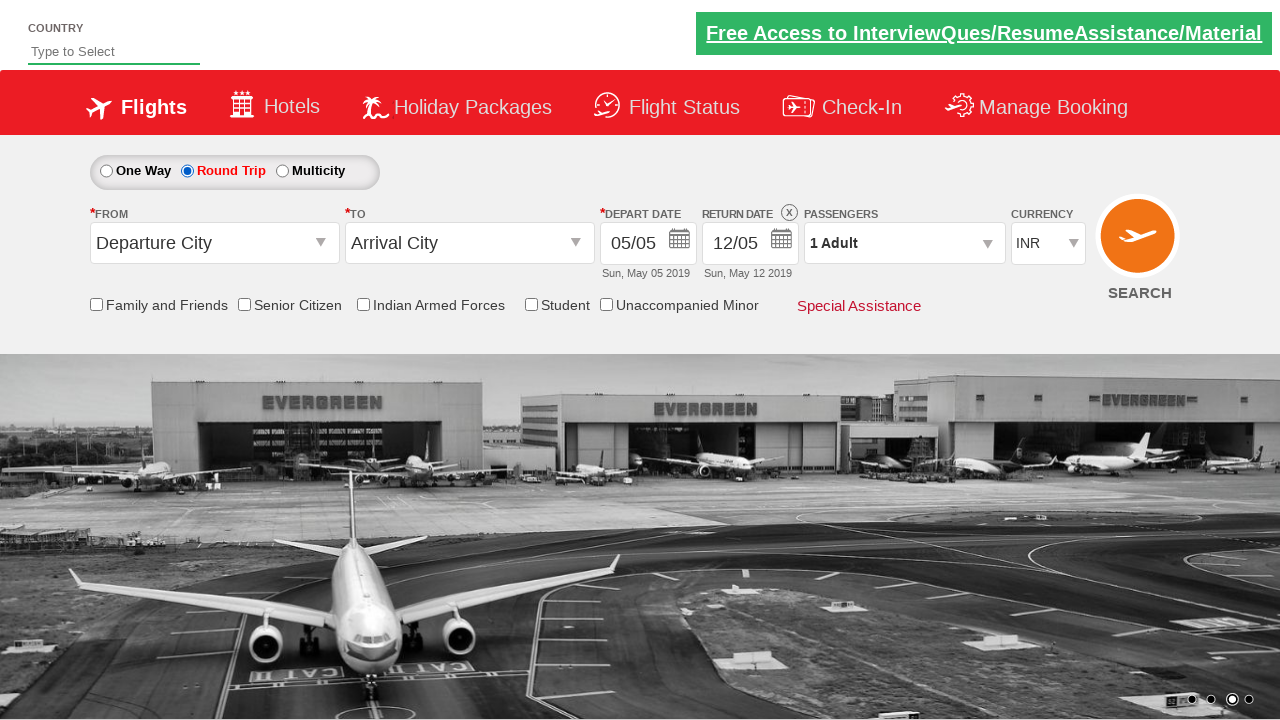